Tests that toggle-all checkbox state updates when individual items are completed or cleared

Starting URL: https://demo.playwright.dev/todomvc

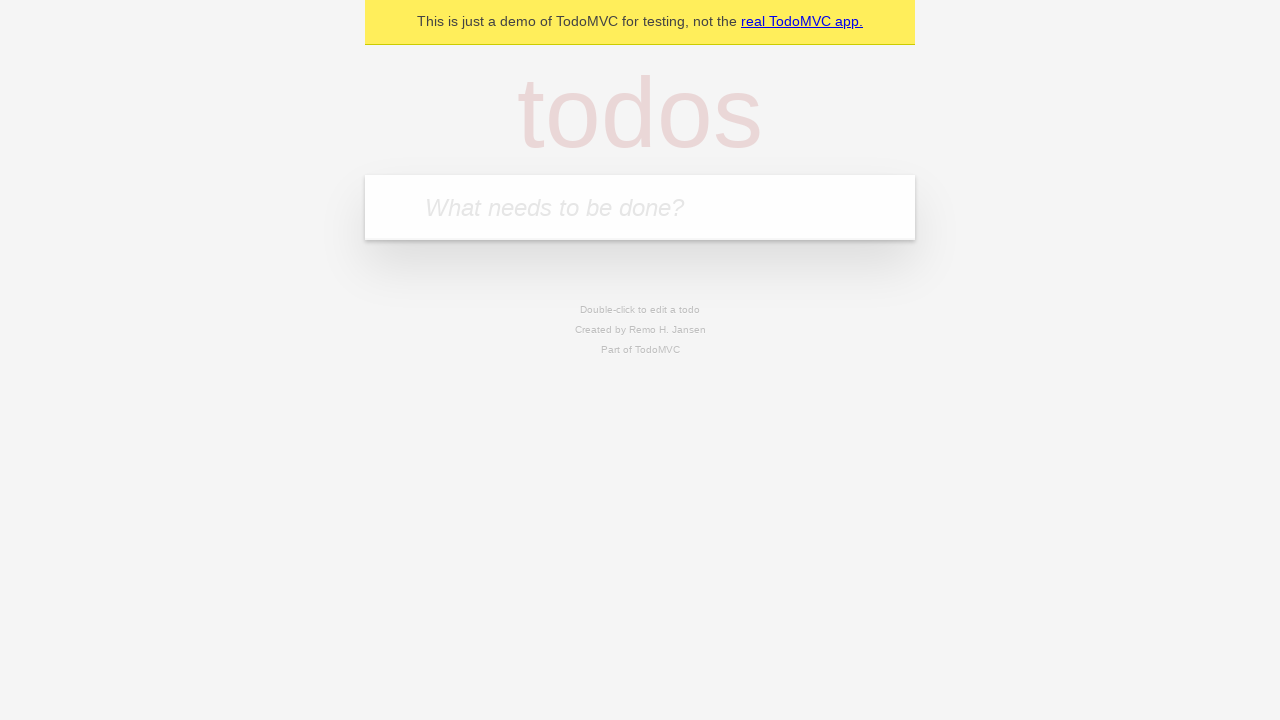

Filled new todo input with 'buy some cheese' on .new-todo
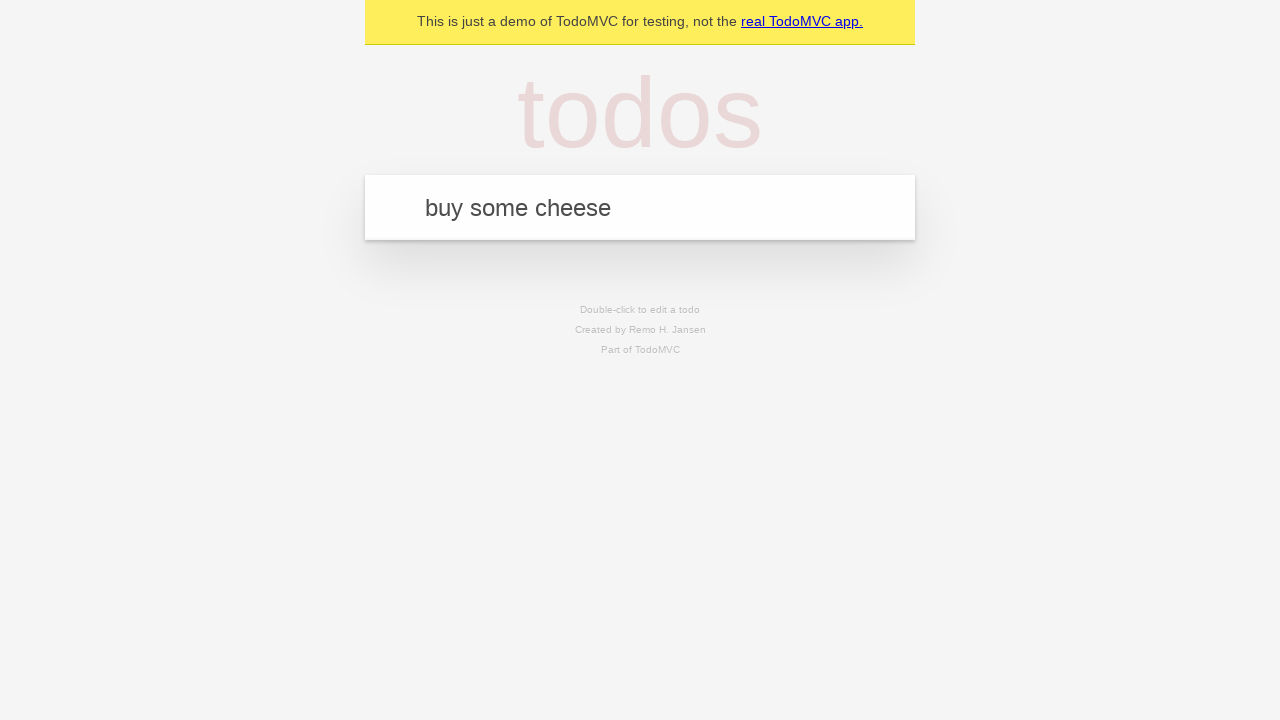

Pressed Enter to create first todo on .new-todo
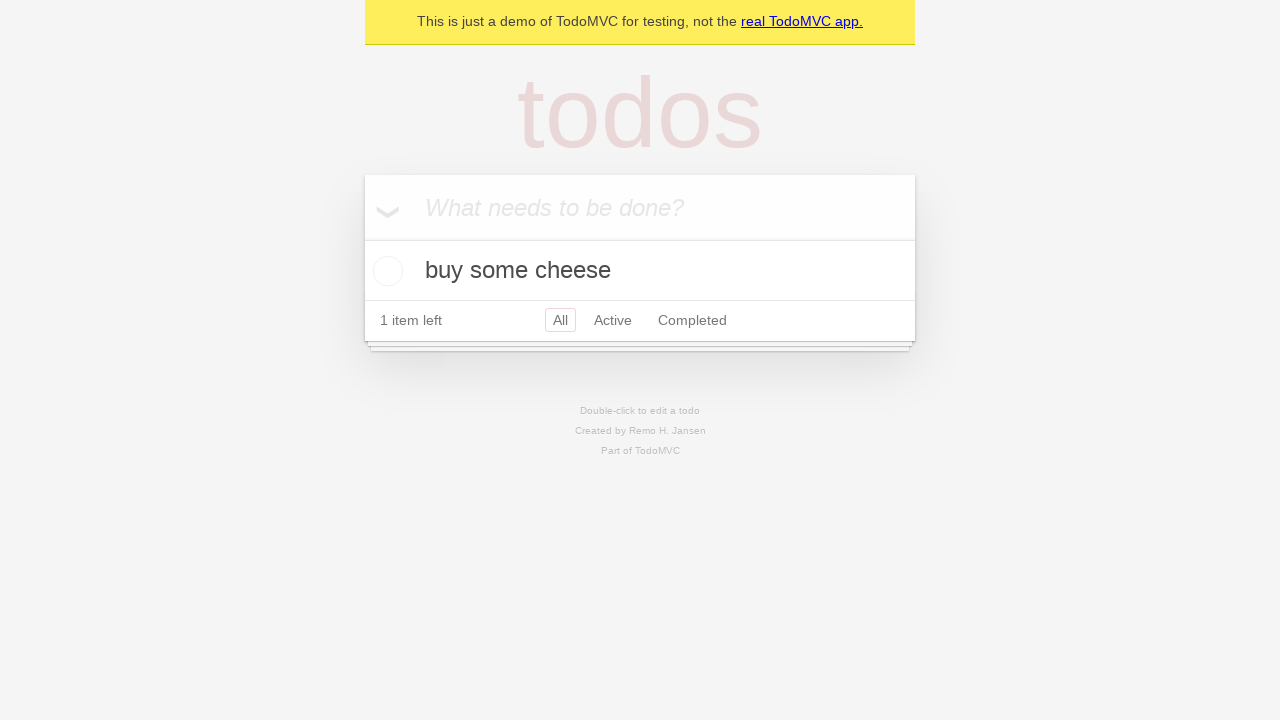

Filled new todo input with 'feed the cat' on .new-todo
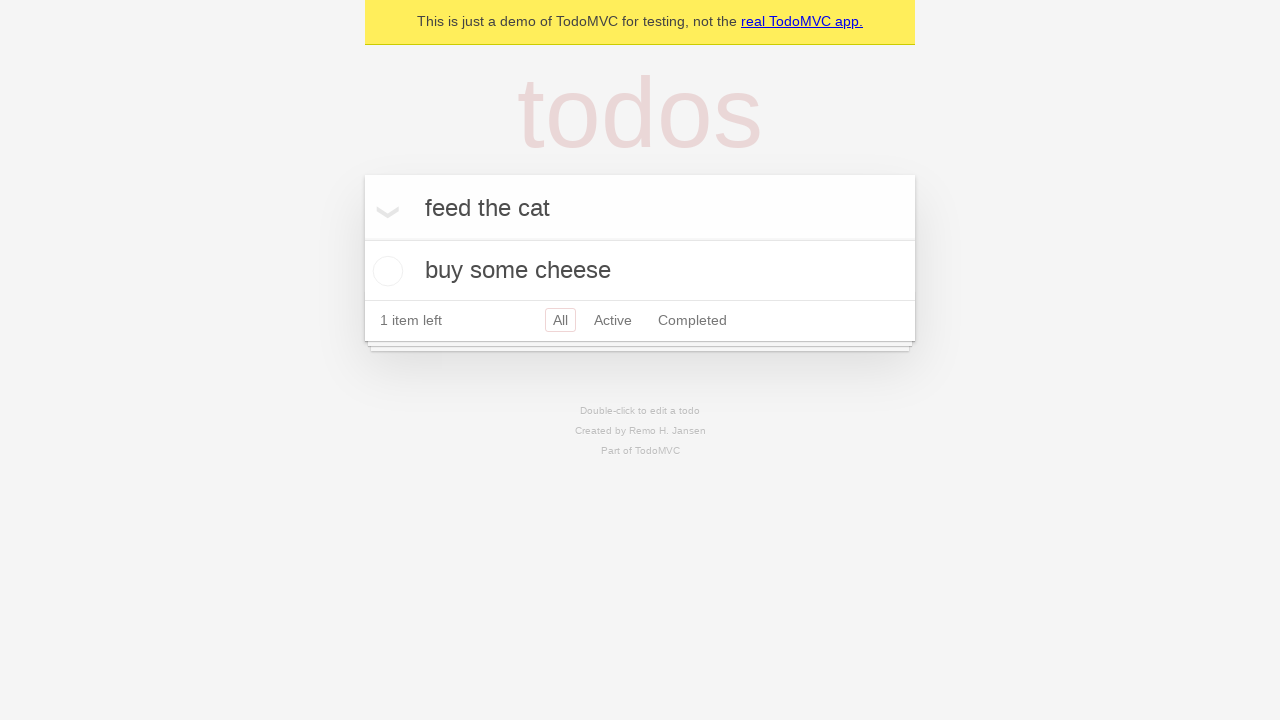

Pressed Enter to create second todo on .new-todo
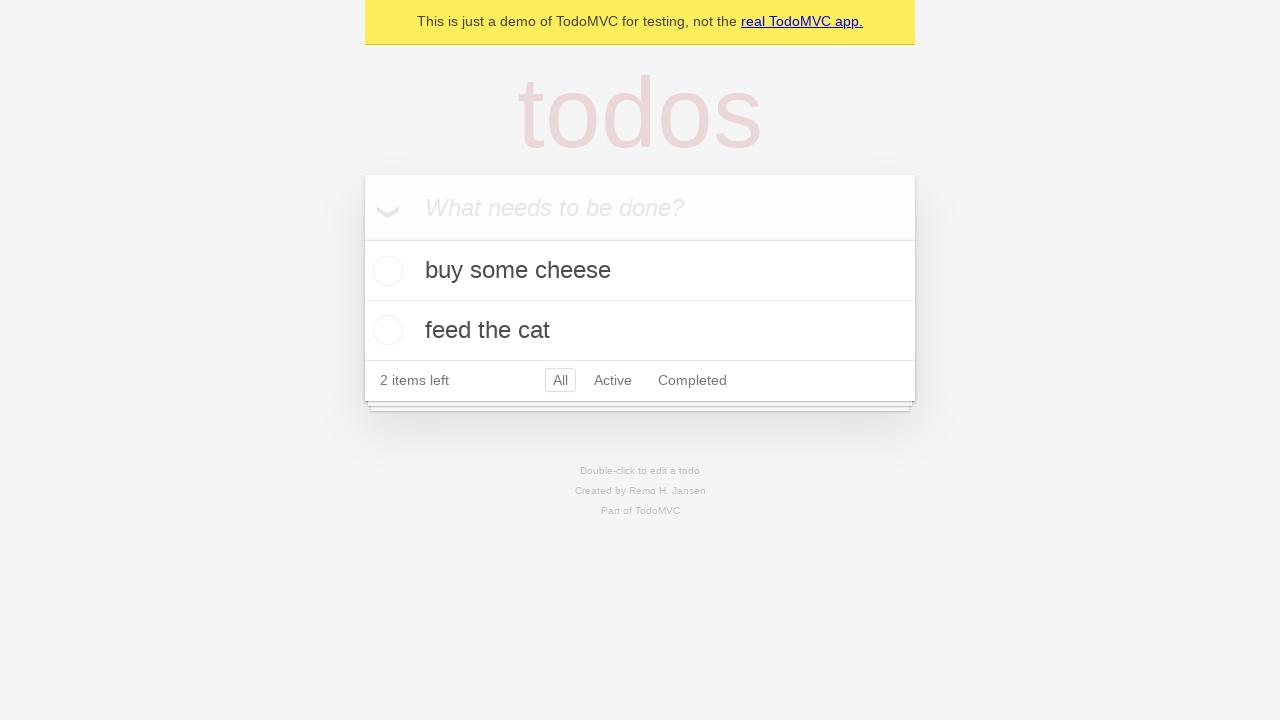

Filled new todo input with 'book a doctors appointment' on .new-todo
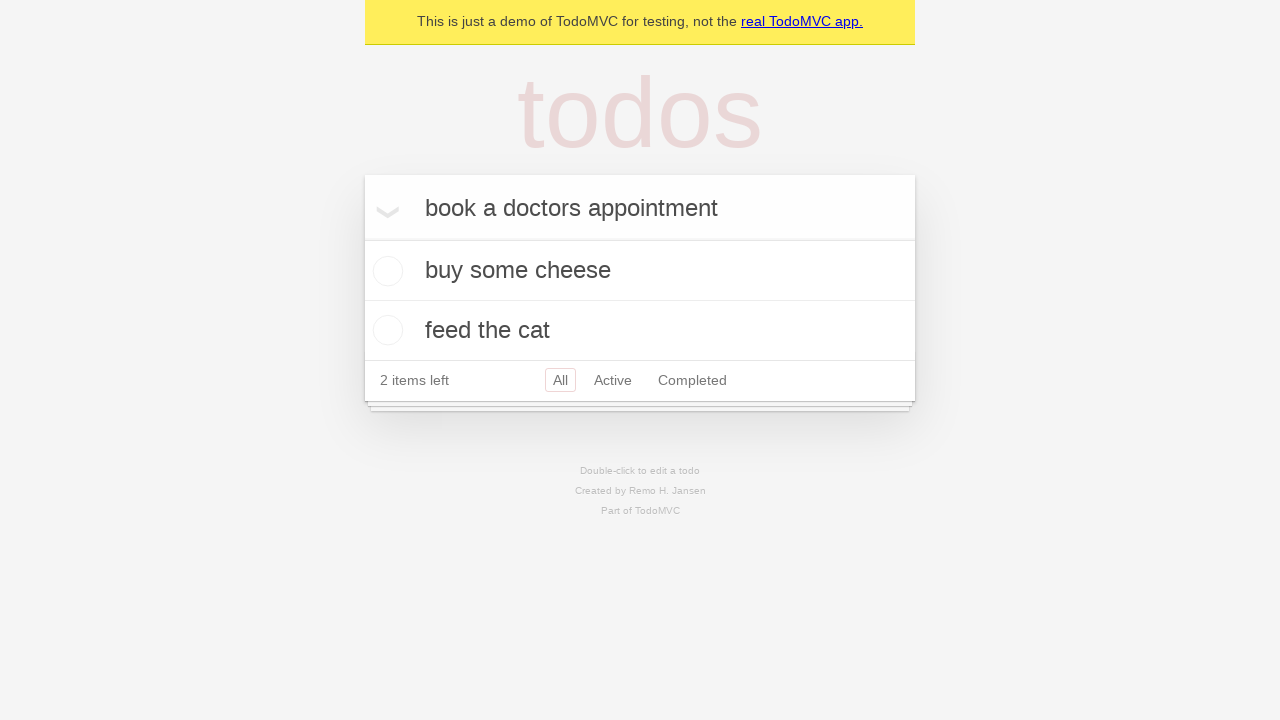

Pressed Enter to create third todo on .new-todo
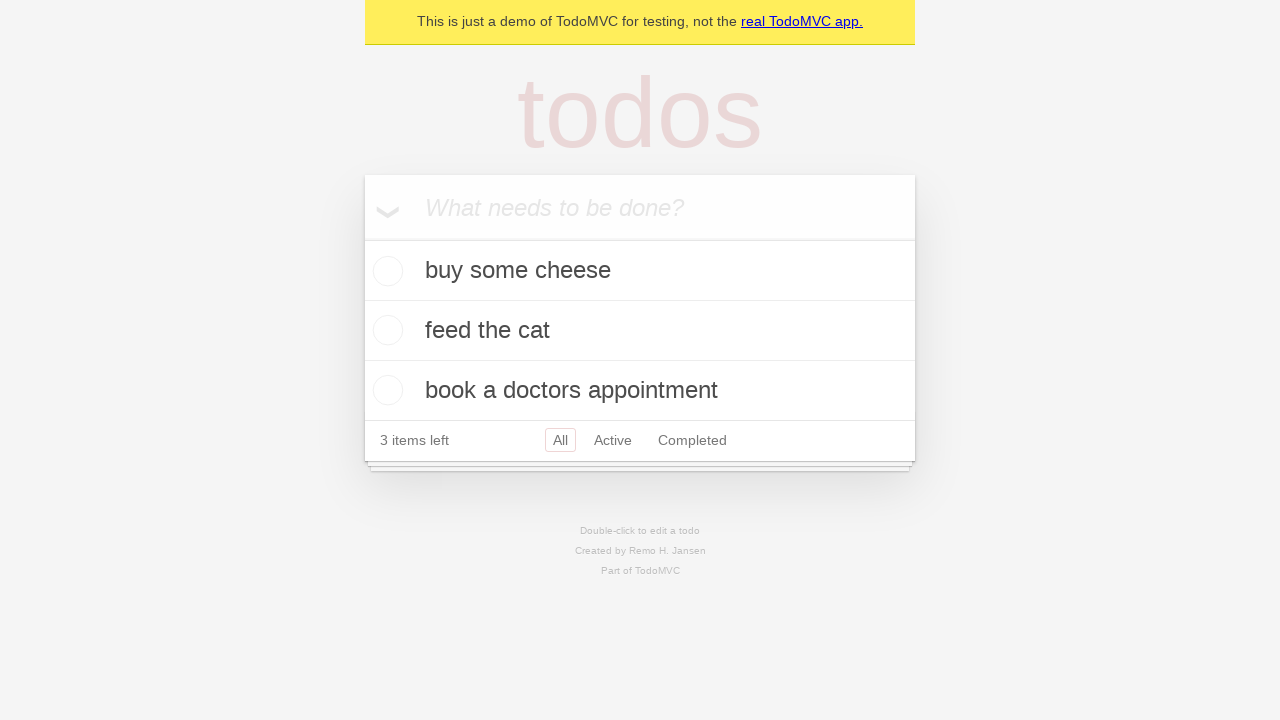

All three todos loaded in the list
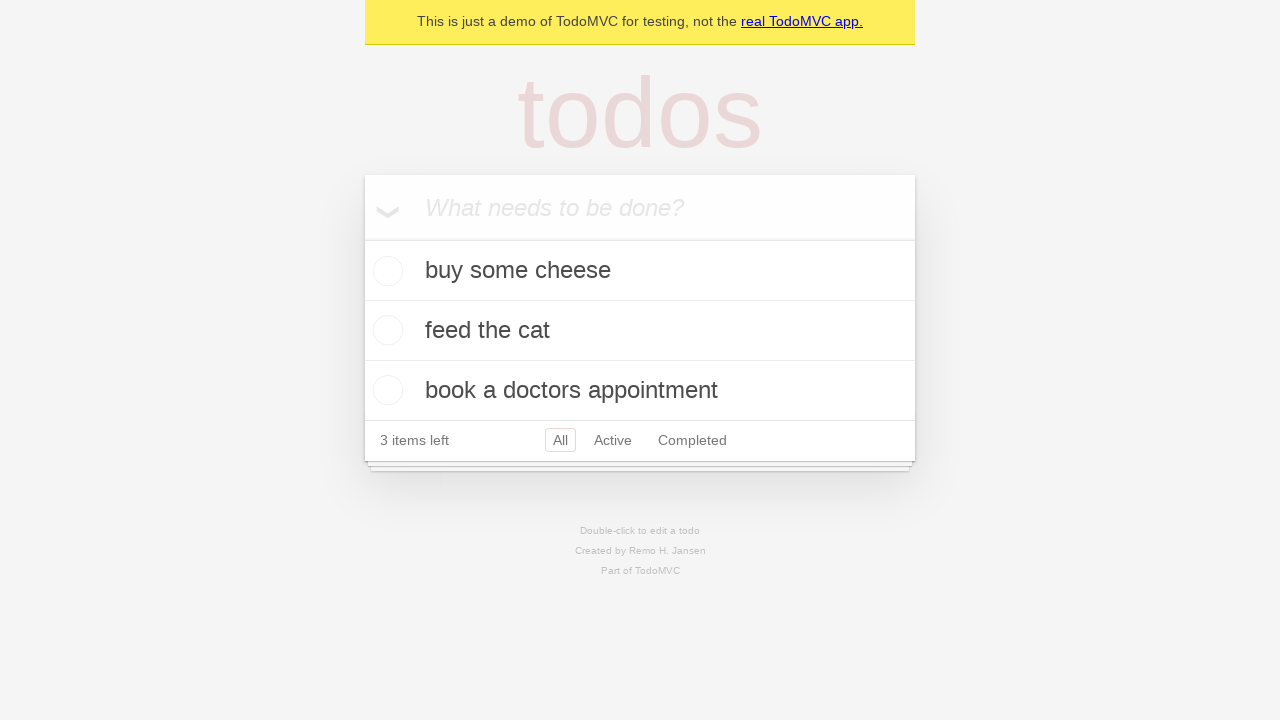

Checked toggle-all checkbox to mark all todos as complete at (362, 238) on .toggle-all
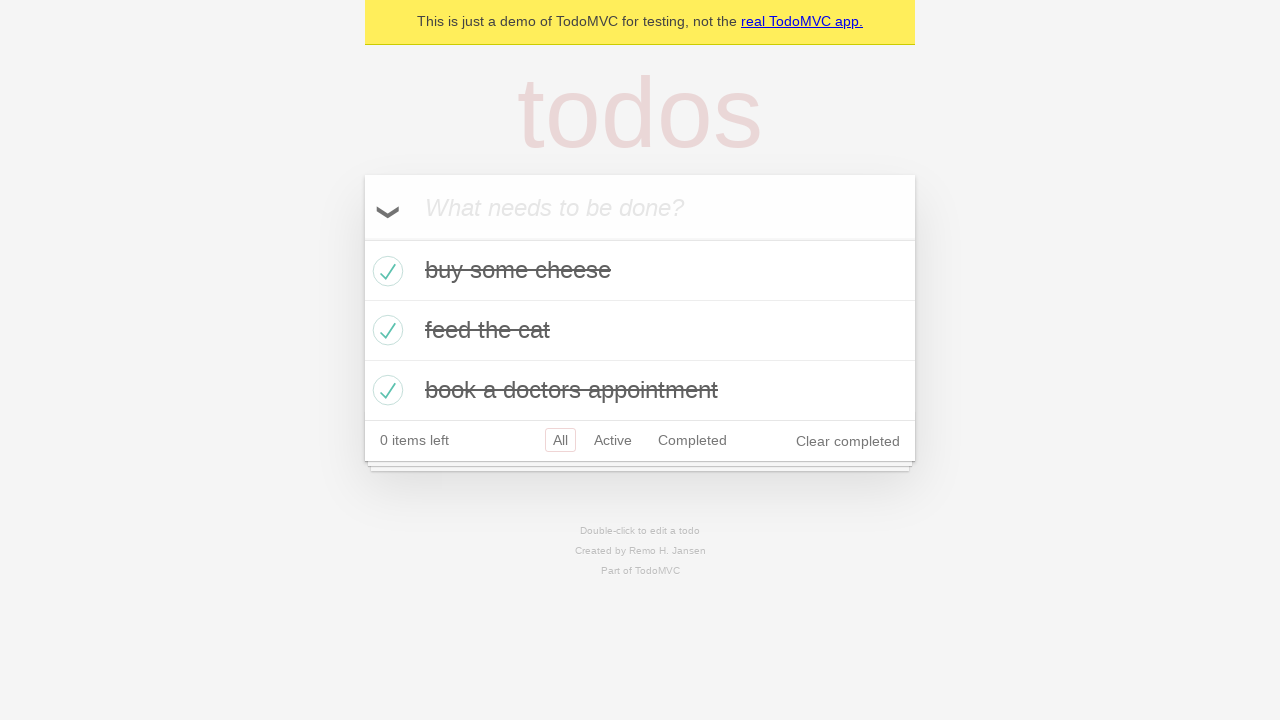

Unchecked first todo, toggle-all should now be unchecked at (385, 271) on .todo-list li >> nth=0 >> .toggle
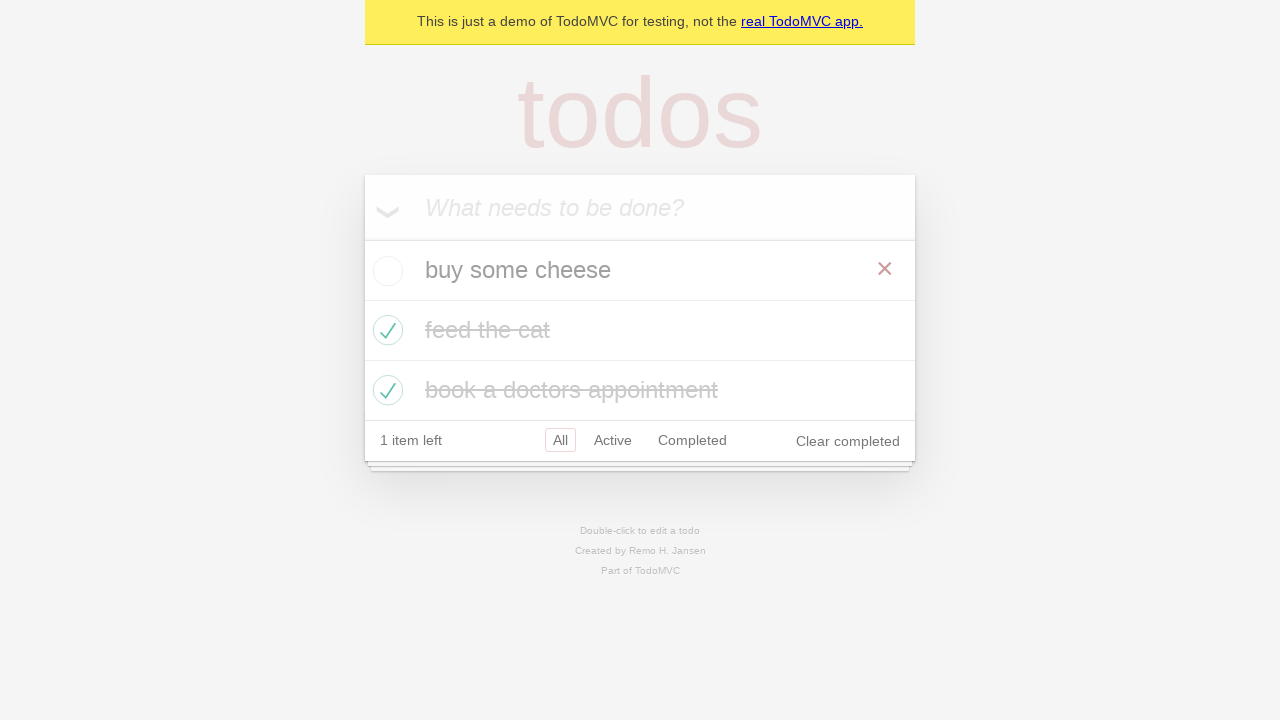

Checked first todo again, toggle-all should now be checked at (385, 271) on .todo-list li >> nth=0 >> .toggle
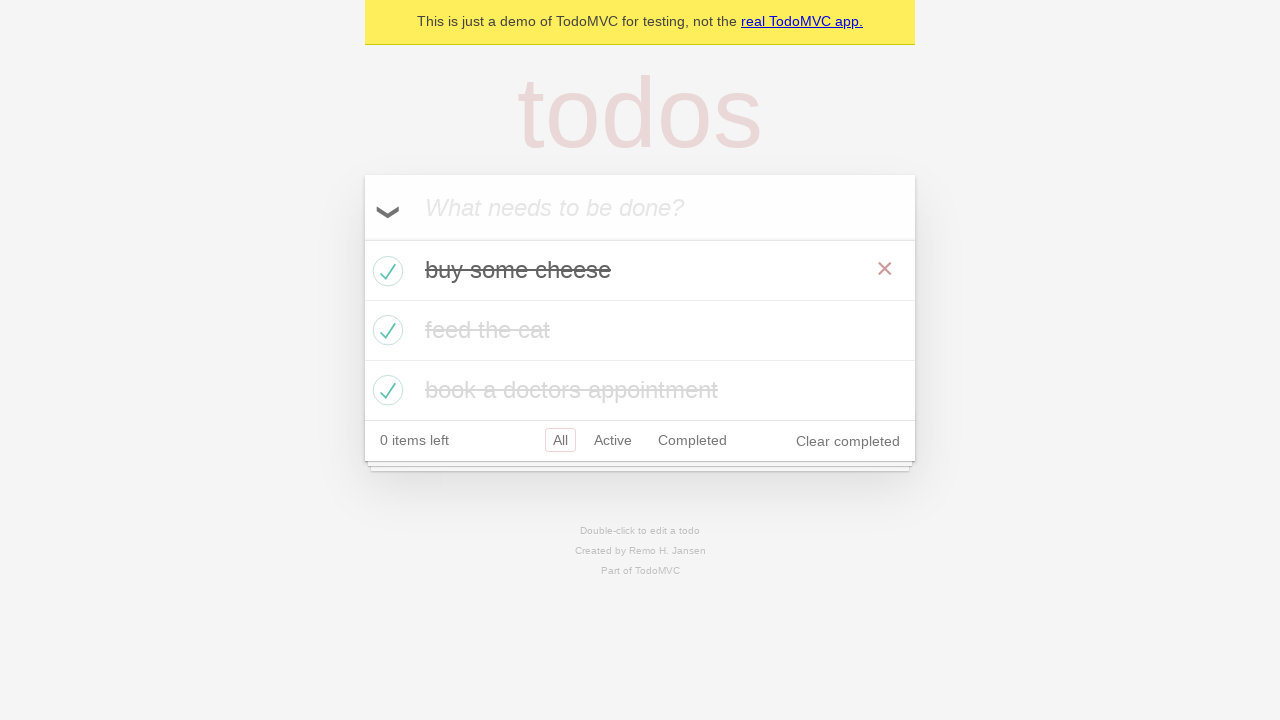

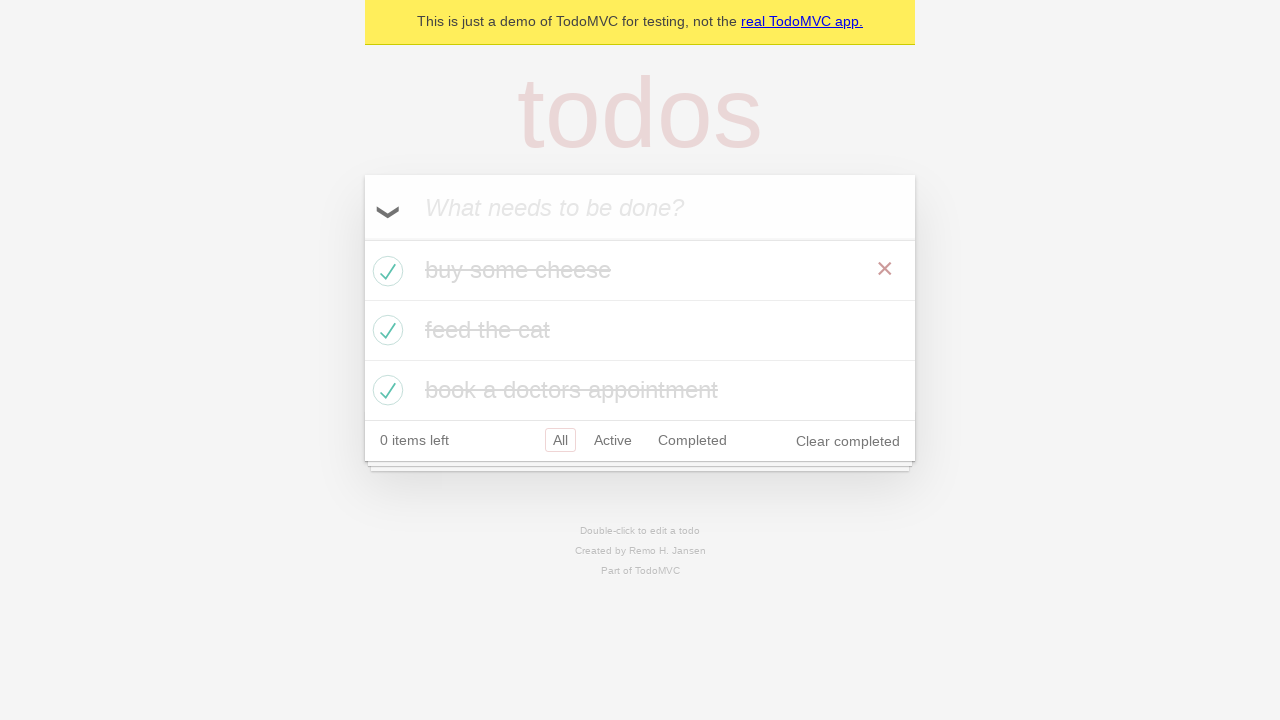